Verifies that the "Forgot your password?" link is displayed on the OrangeHRM login page

Starting URL: https://opensource-demo.orangehrmlive.com/web/index.php/auth/login

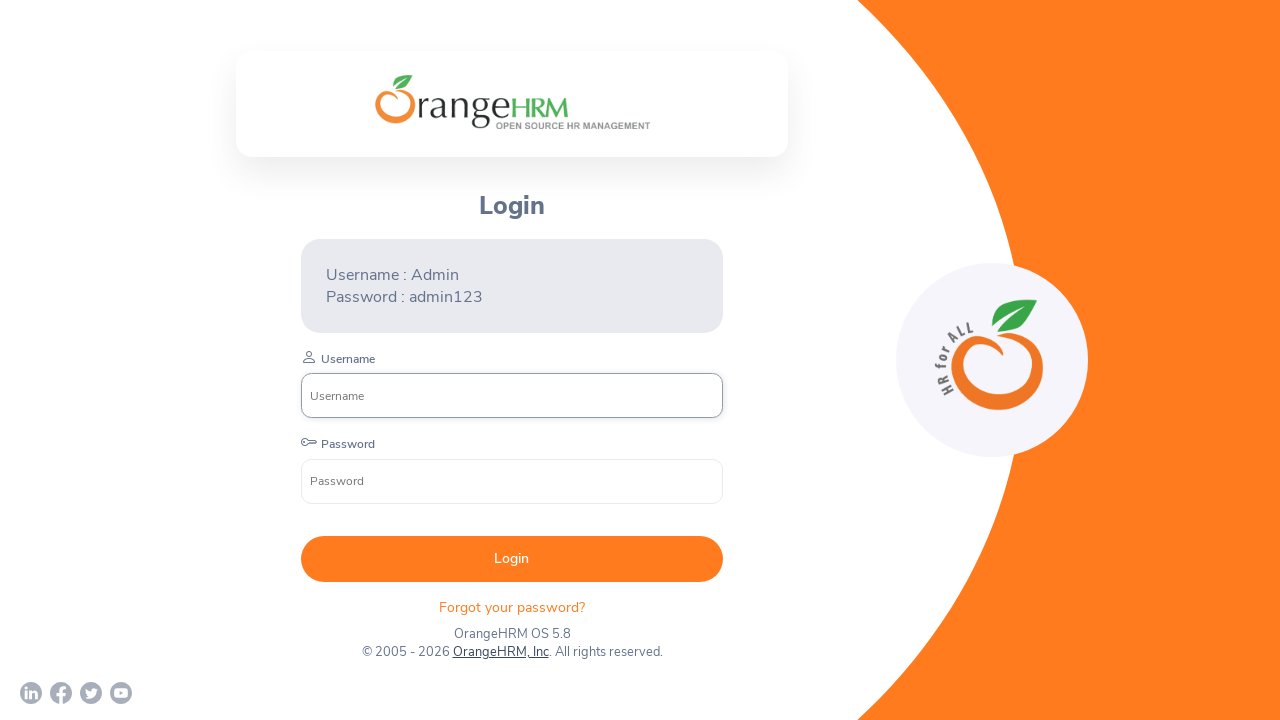

Located the 'Forgot your password?' element using XPath
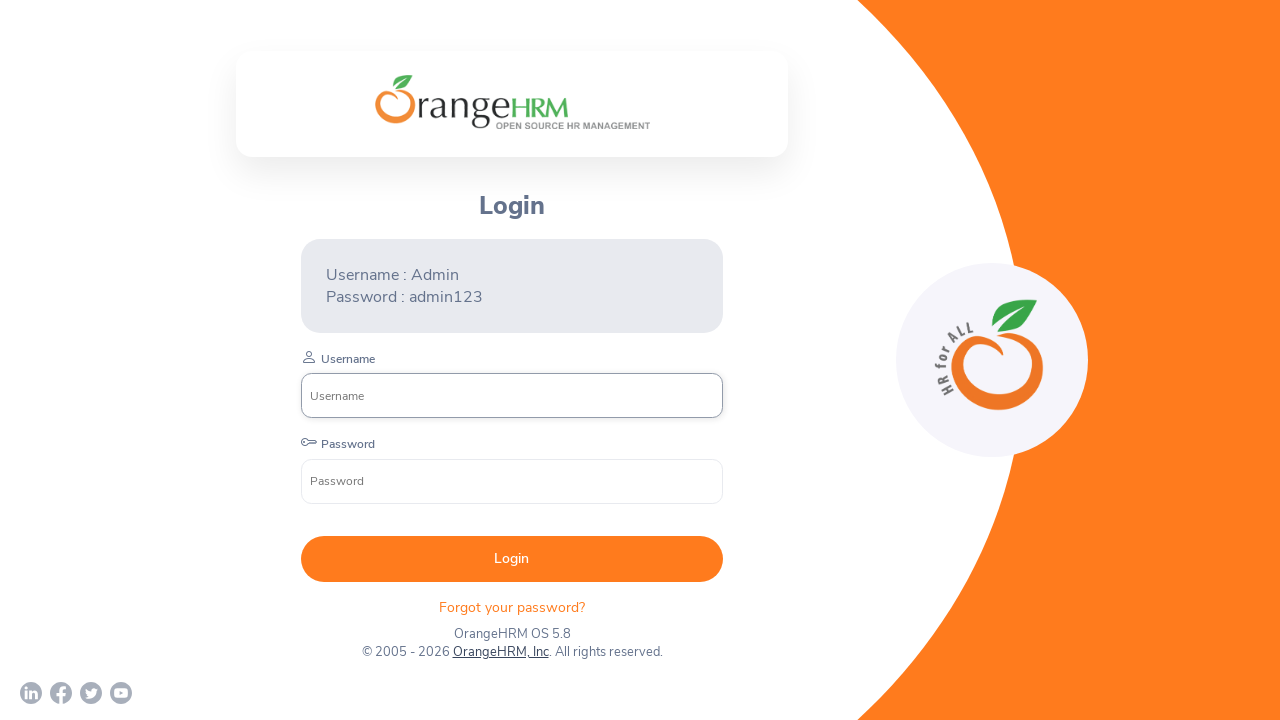

Waited for 'Forgot your password?' link to become visible
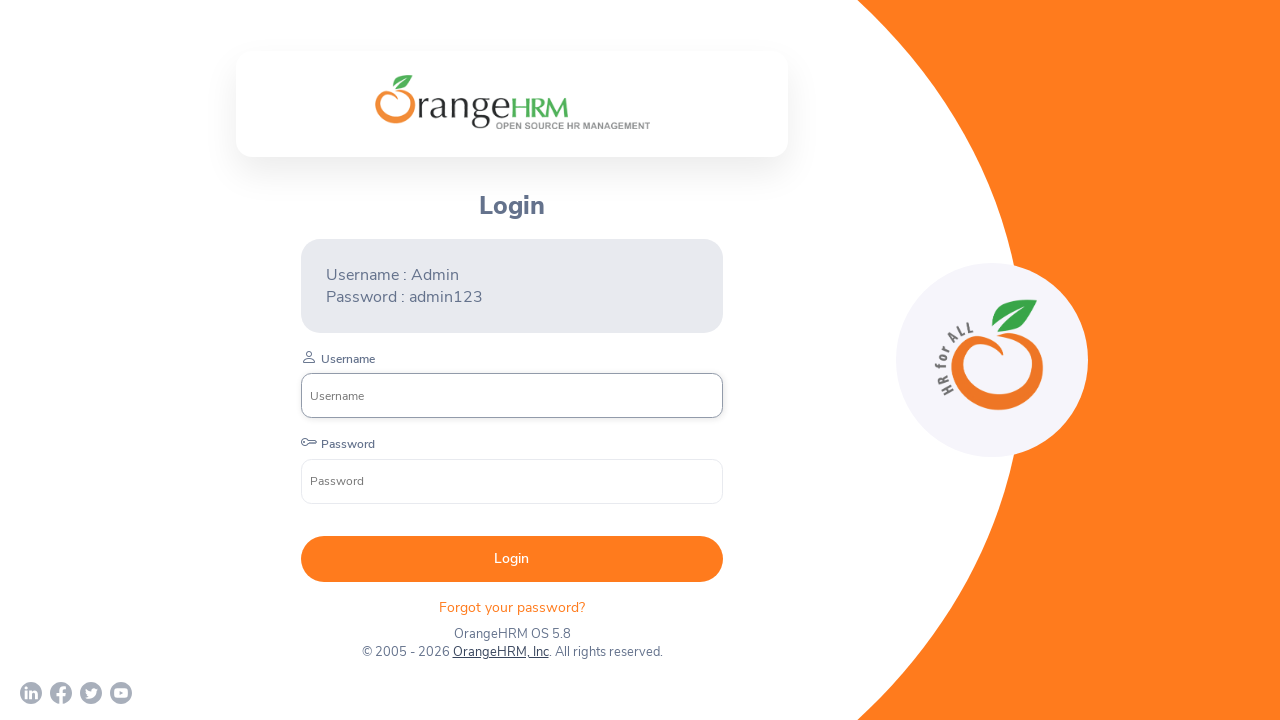

Verified that 'Forgot your password?' link is visible
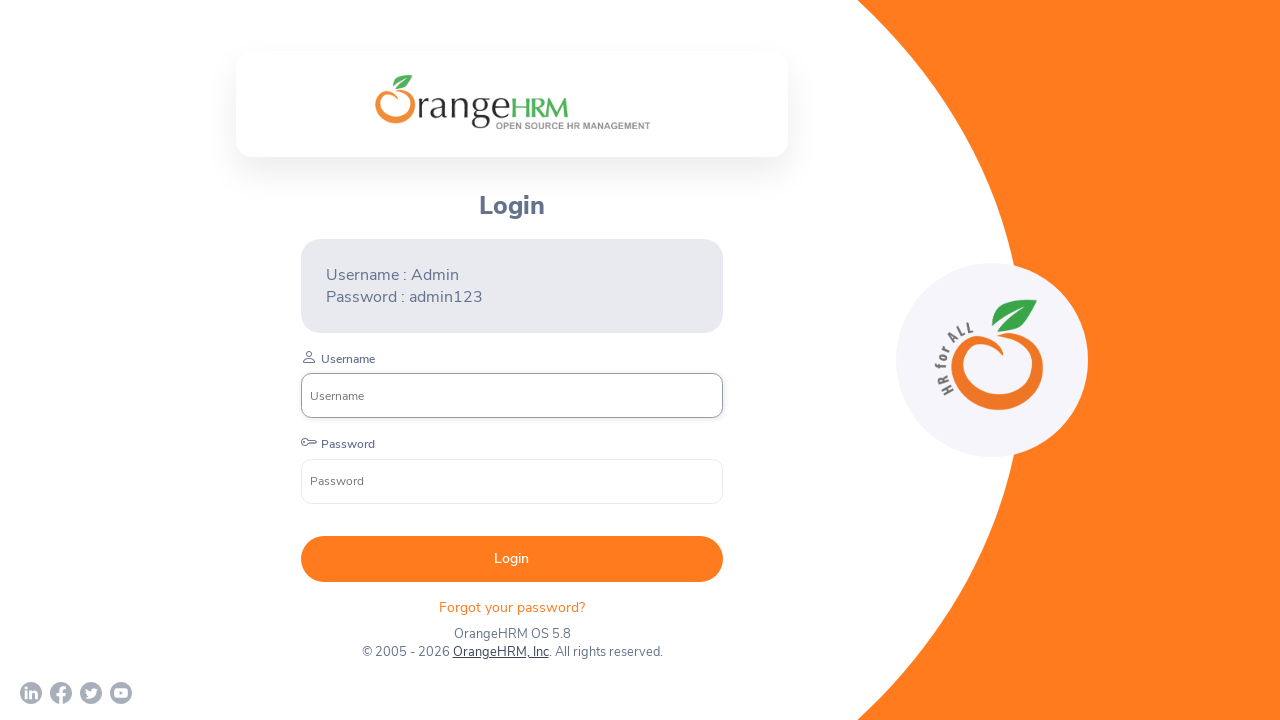

Printed visibility result: True
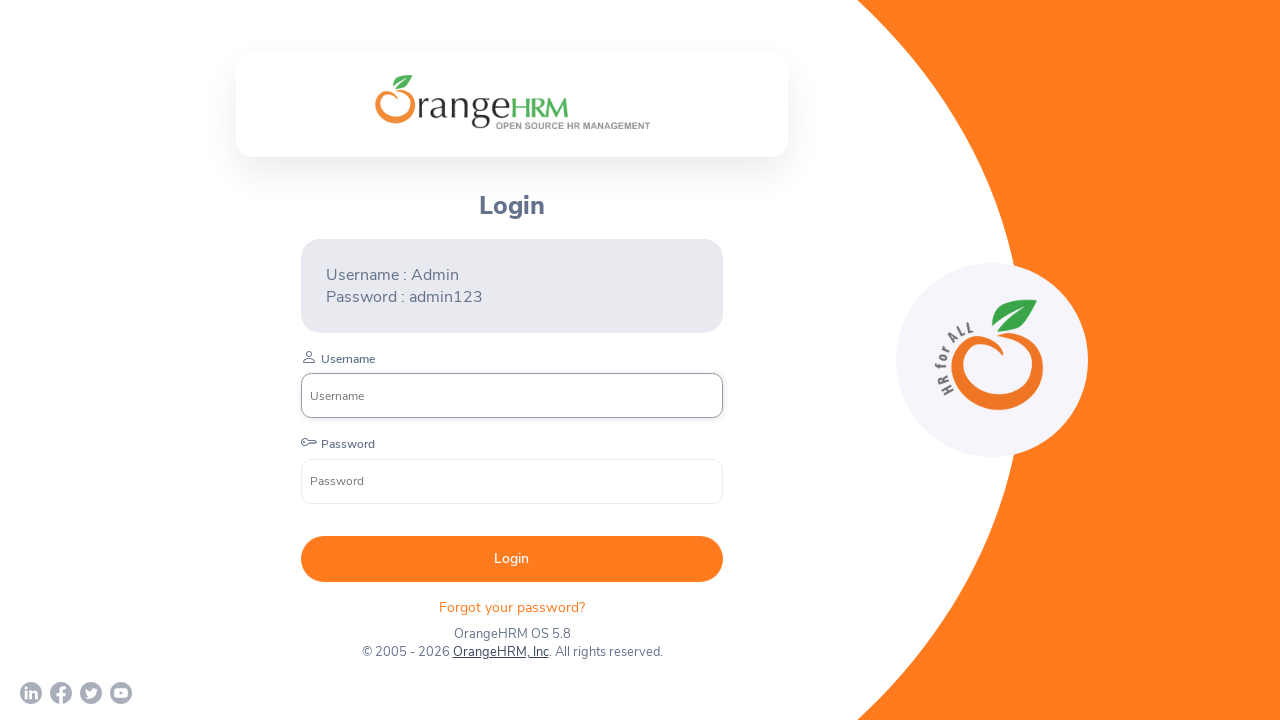

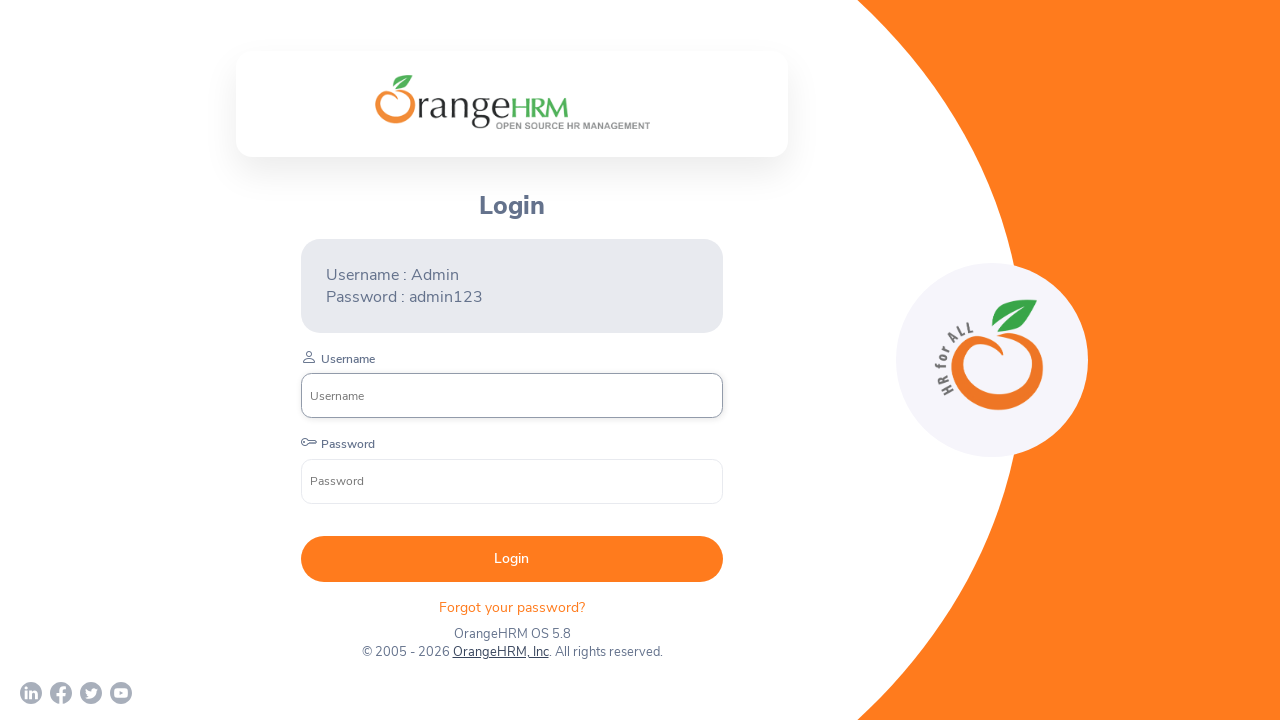